Types a search query and verifies that the correct number of products are displayed

Starting URL: https://rahulshettyacademy.com/seleniumPractise/#/

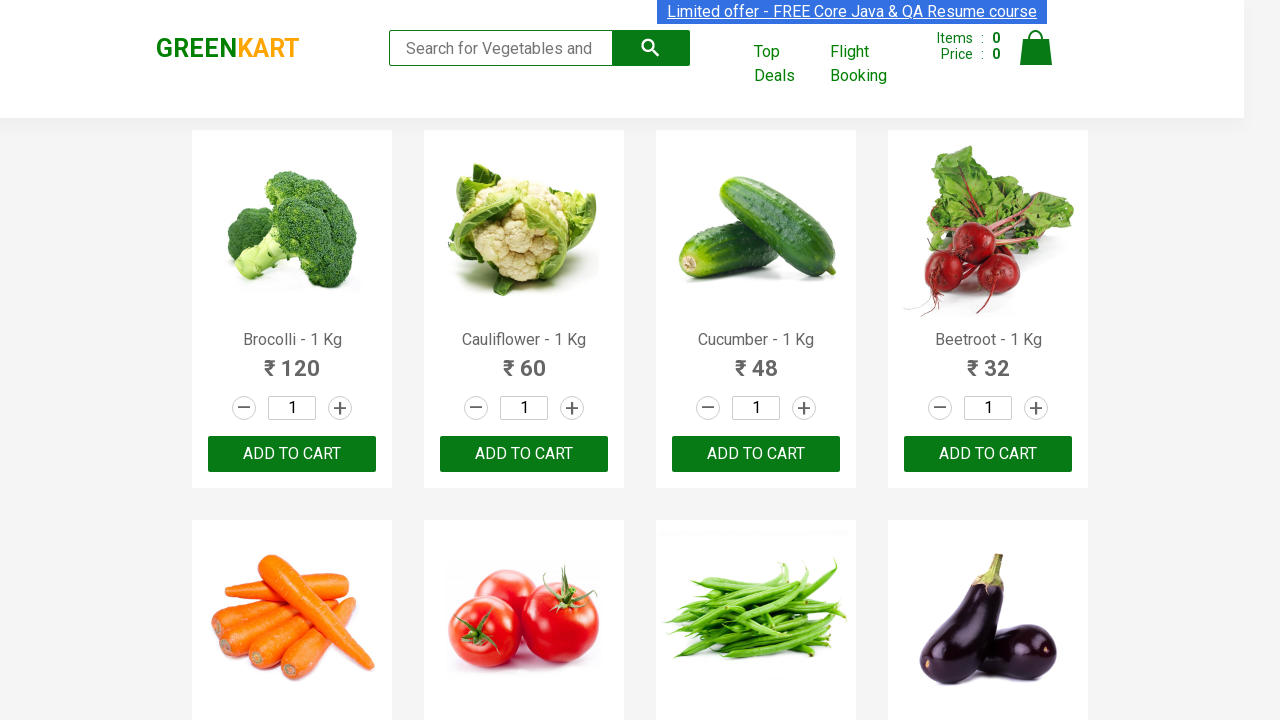

Navigated to Rahul Shetty Academy Selenium Practice page
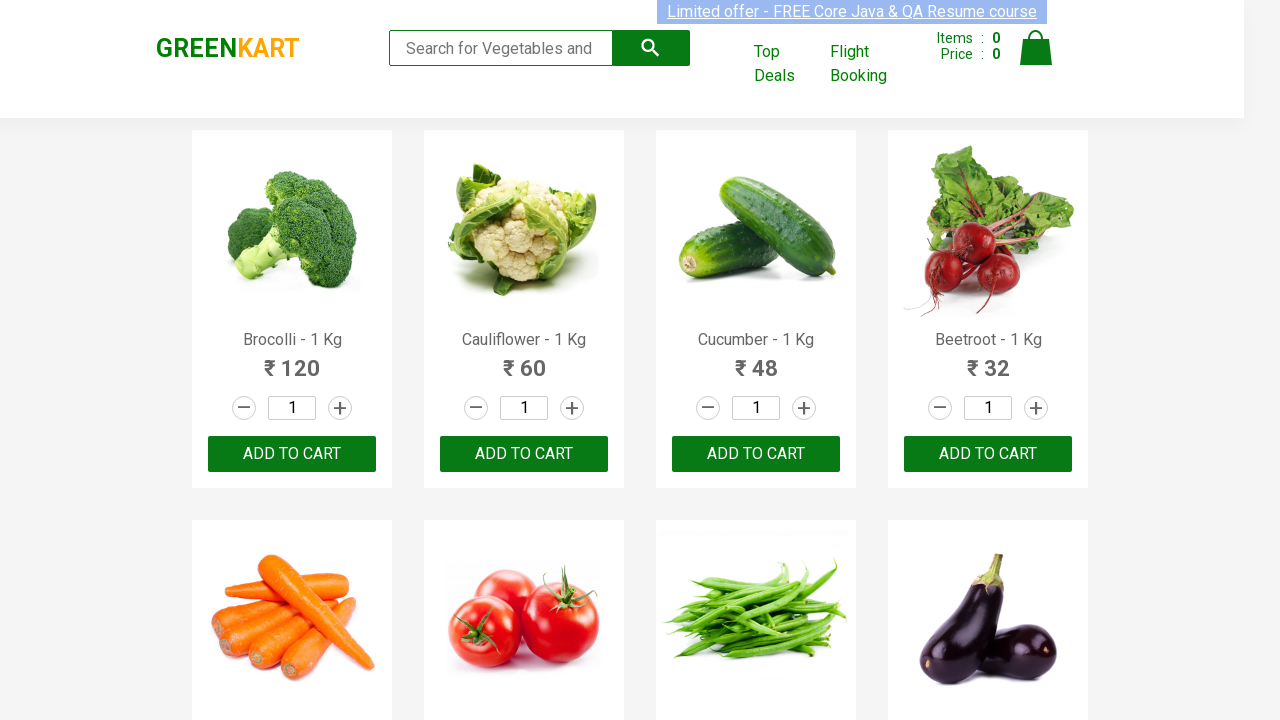

Typed 'ca' in the search box on .search-keyword
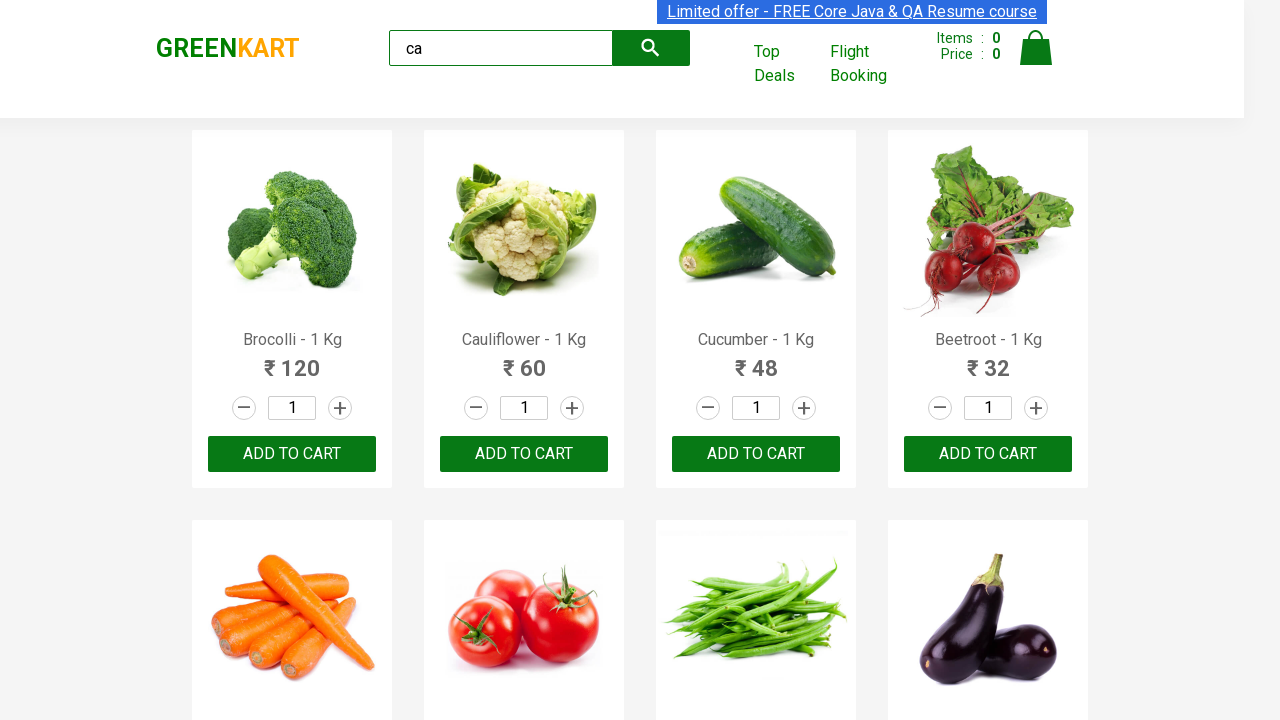

Waited 1000ms for search results to load
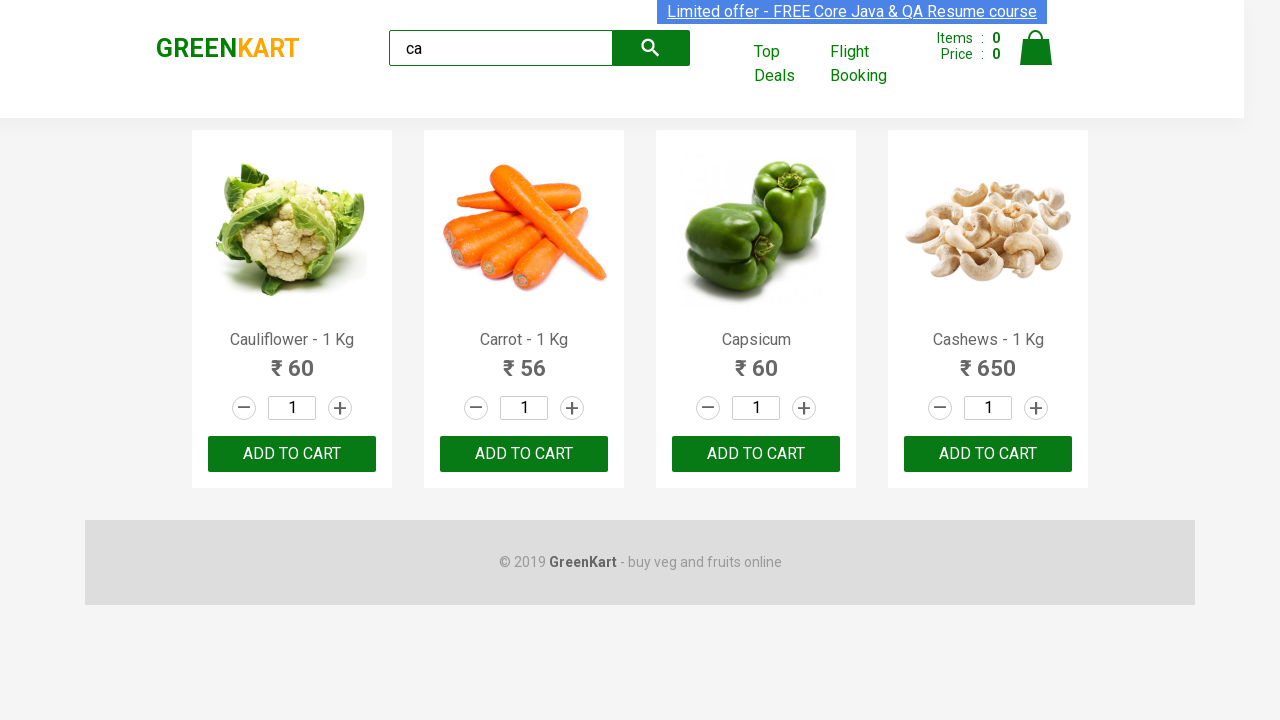

Located product elements on the page
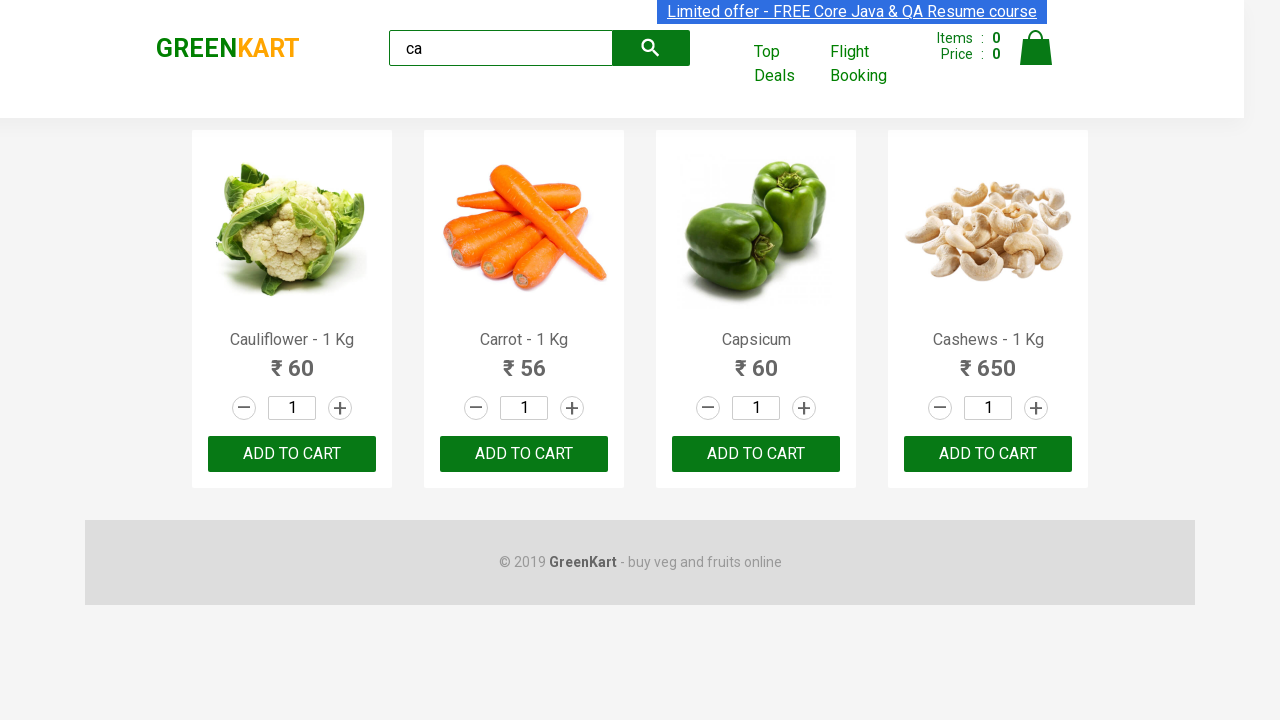

Verified that exactly 5 products are displayed for search query 'ca'
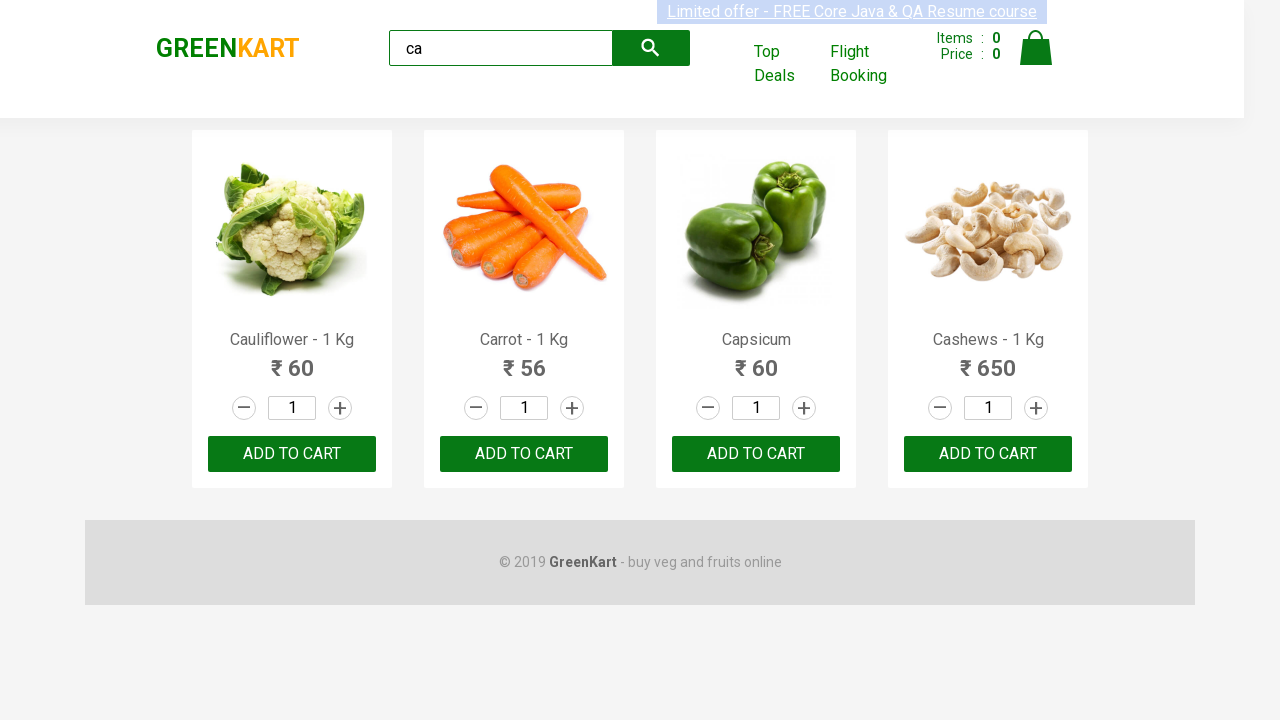

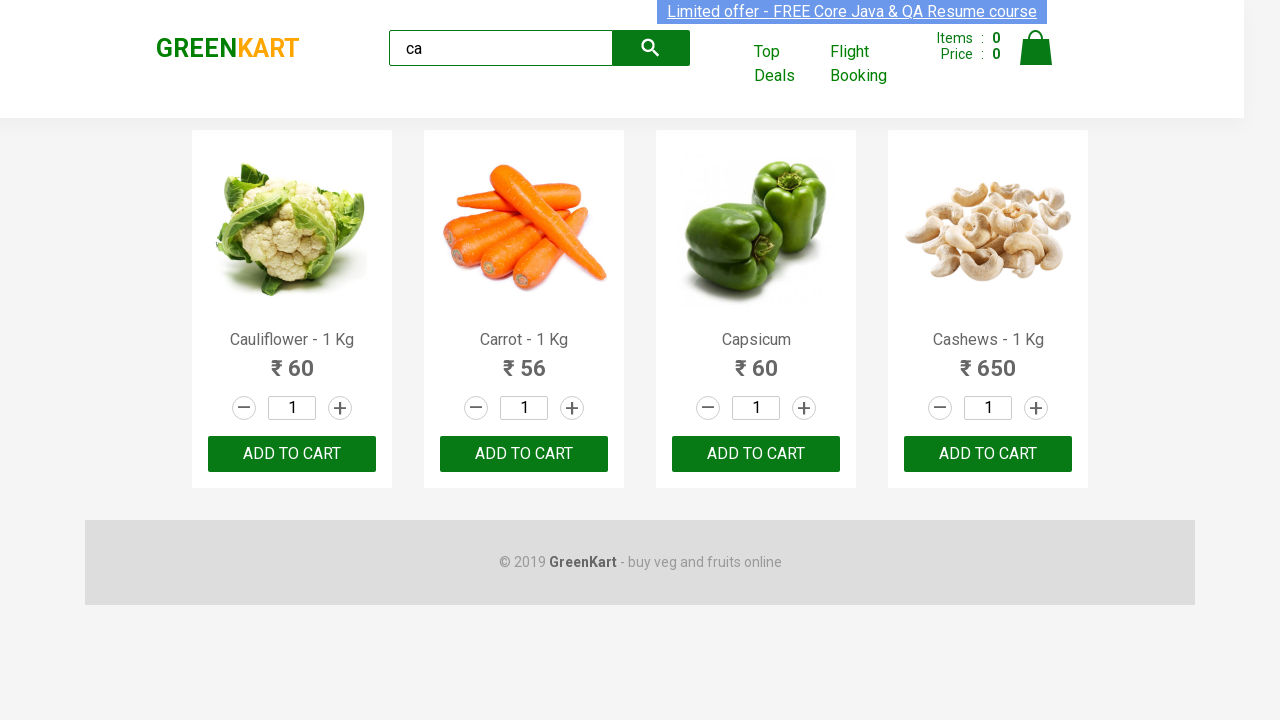